Tests a simple form by filling in first name, last name, city, and country fields using different locator strategies, then submitting the form

Starting URL: http://suninjuly.github.io/simple_form_find_task.html

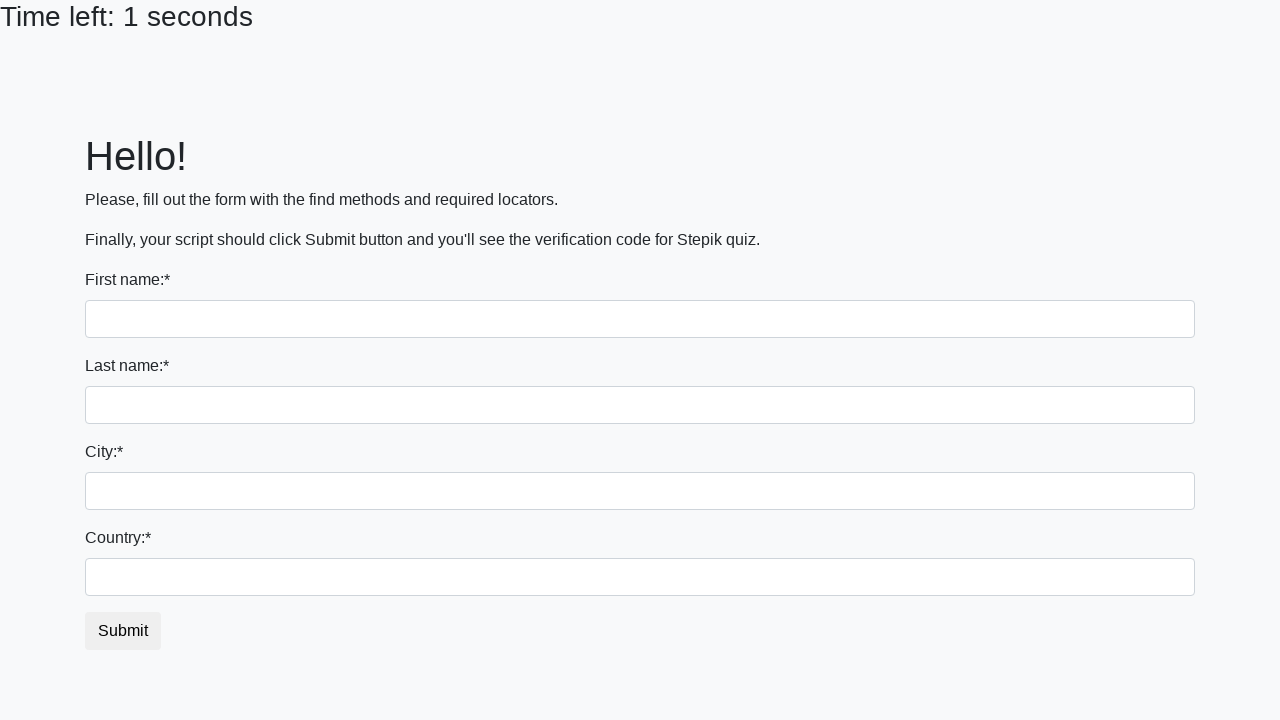

Filled first name field with 'Ivan' on input
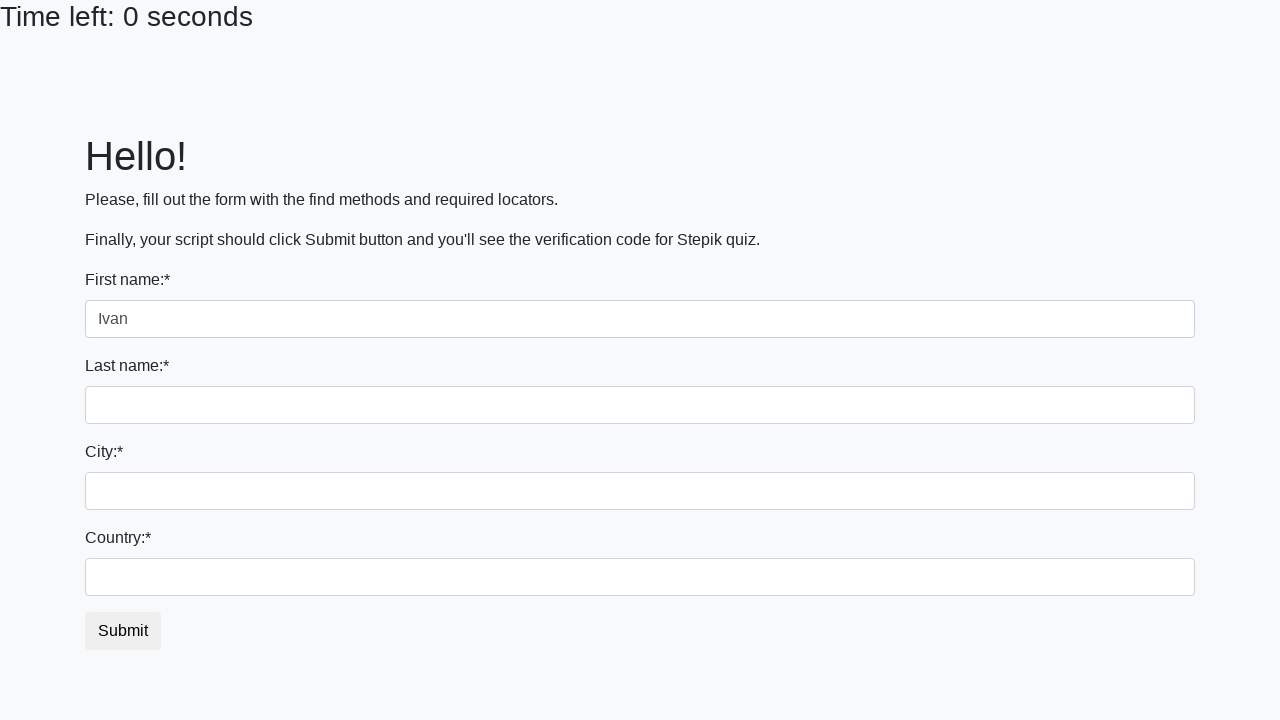

Filled last name field with 'Petrov' on input[name='last_name']
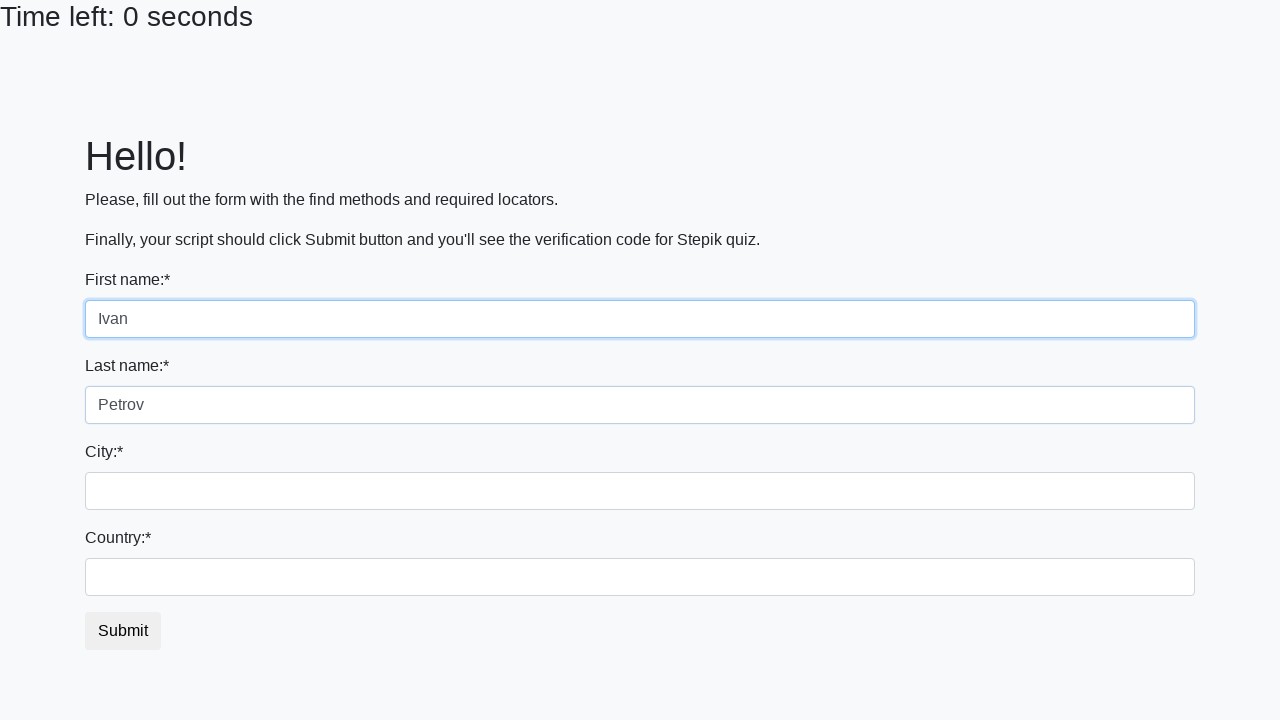

Filled city field with 'Smolensk' on .form-control.city
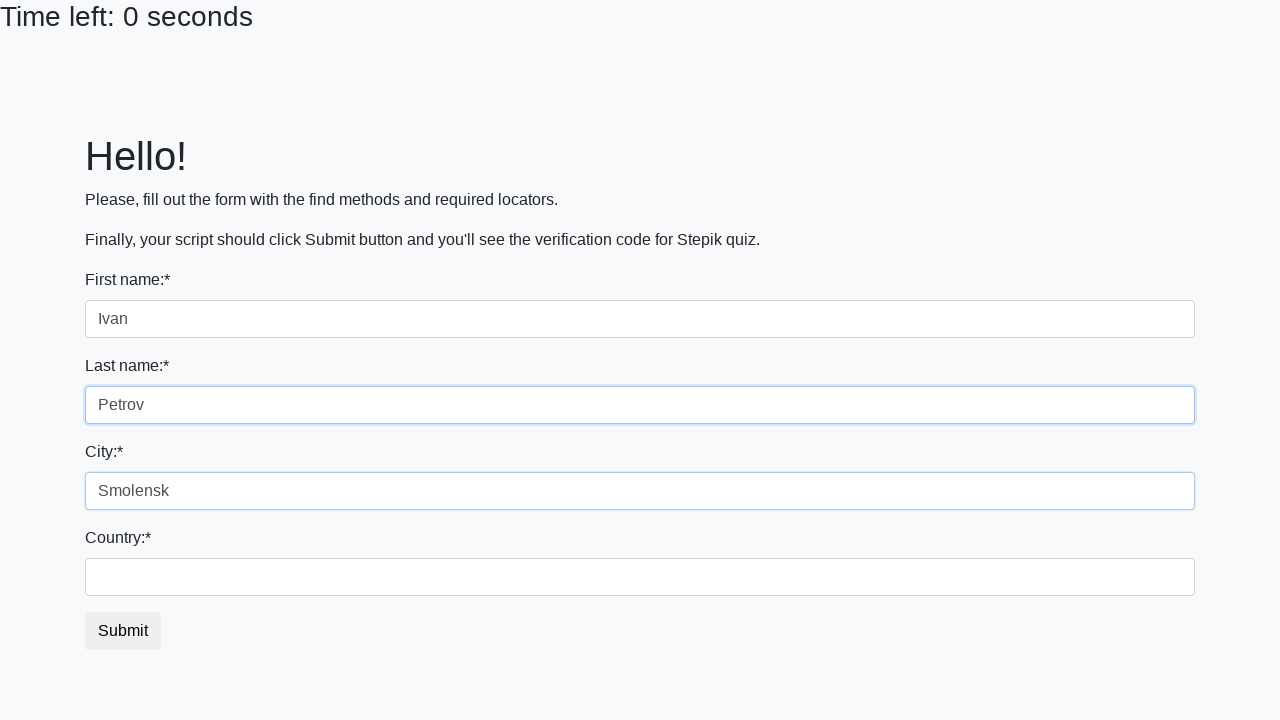

Filled country field with 'Russia' on #country
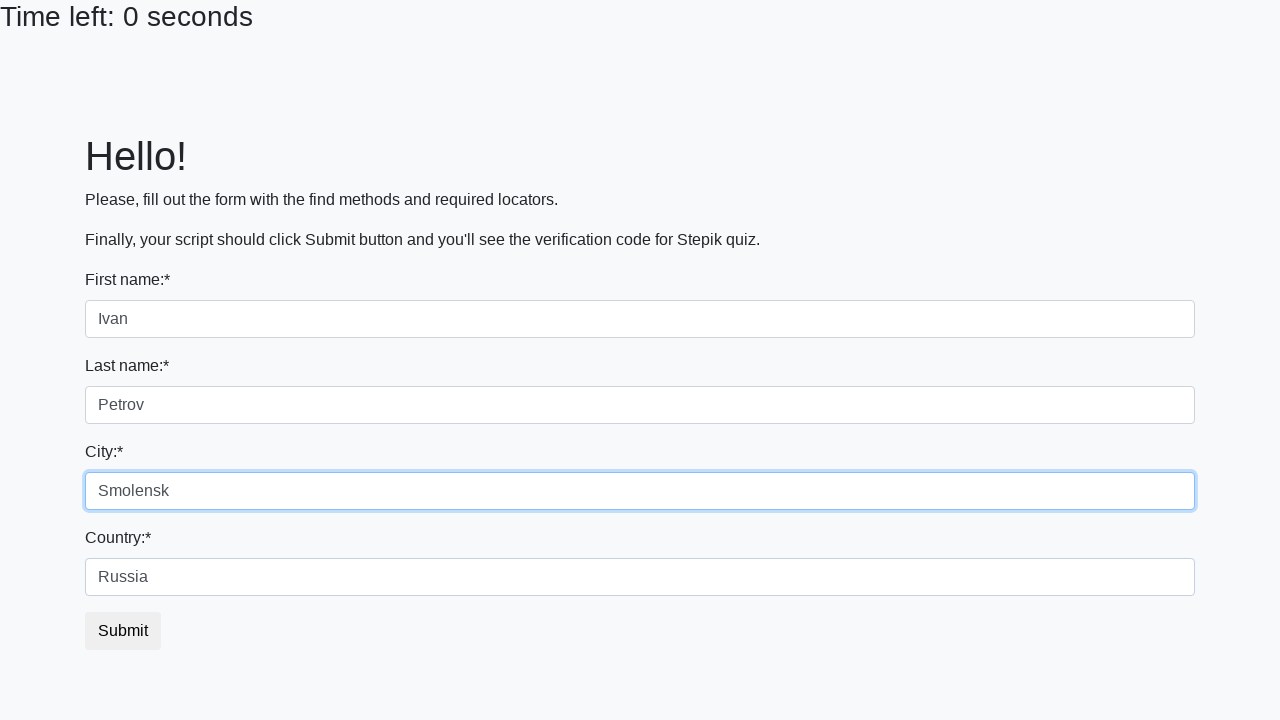

Clicked submit button to submit the form at (123, 631) on #submit_button
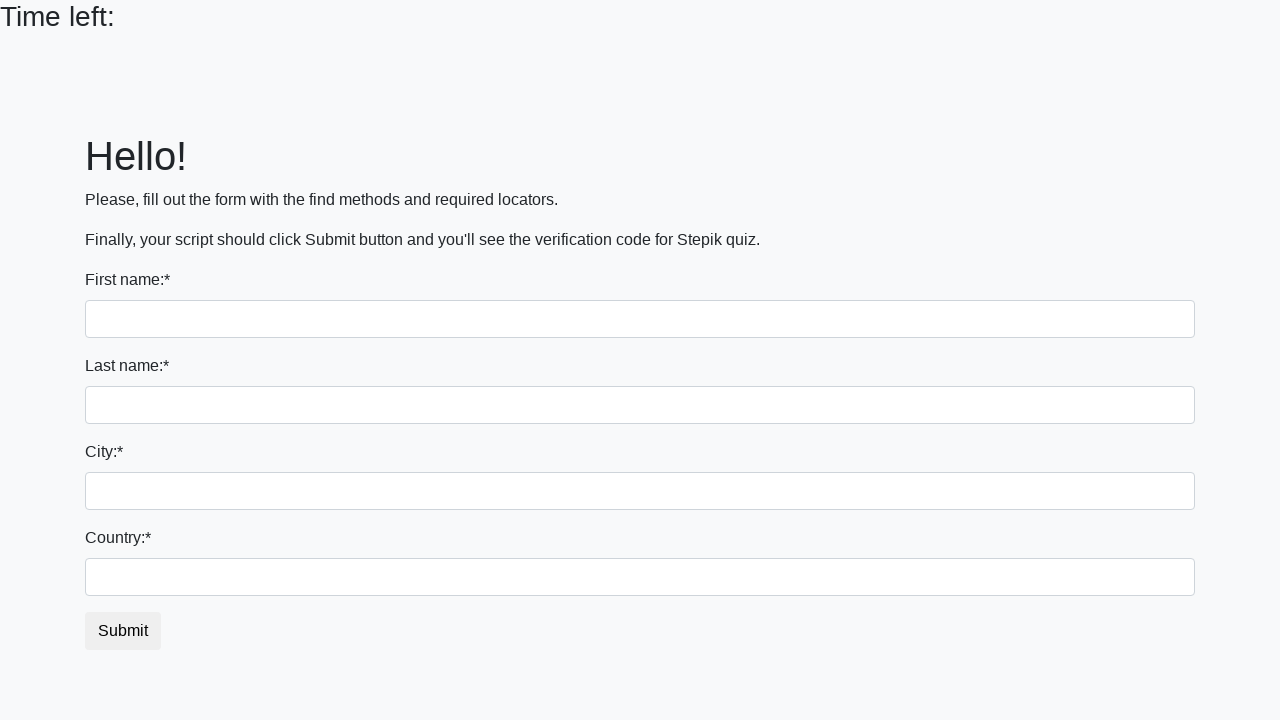

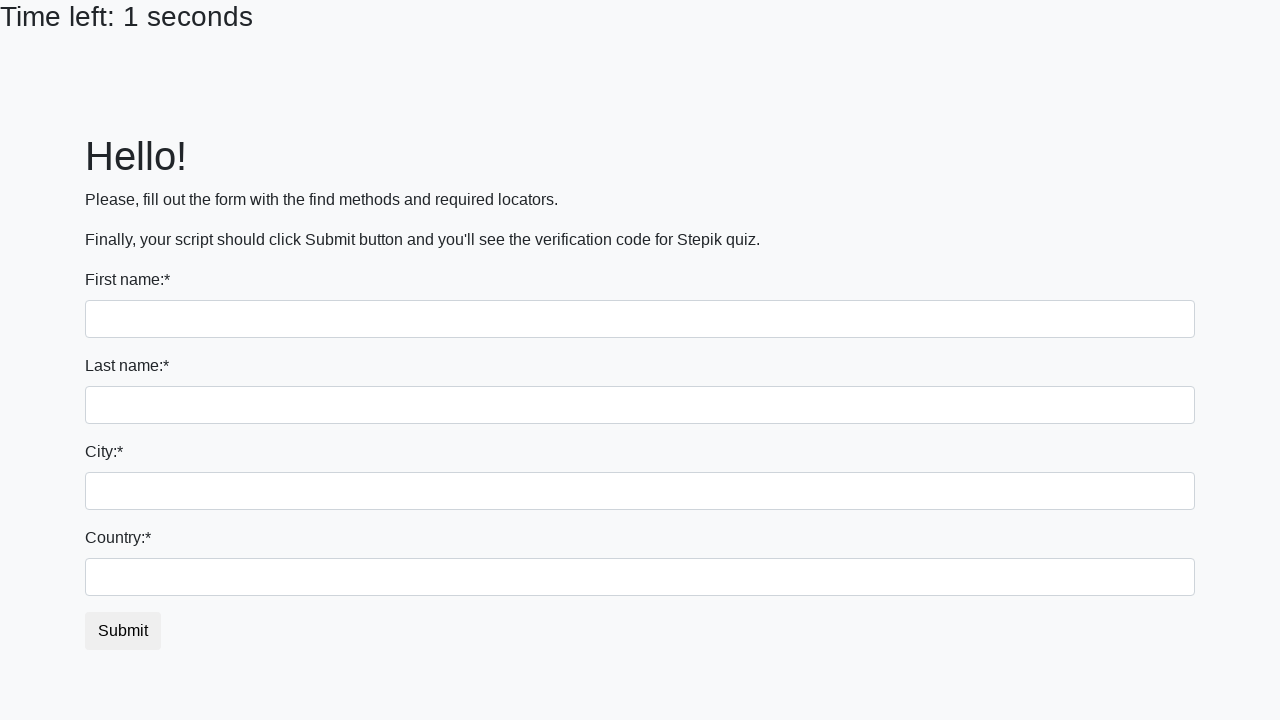